Tests form interaction on a login page by checking element states, clearing and filling an email field

Starting URL: https://freelance-learn-automation.vercel.app/login

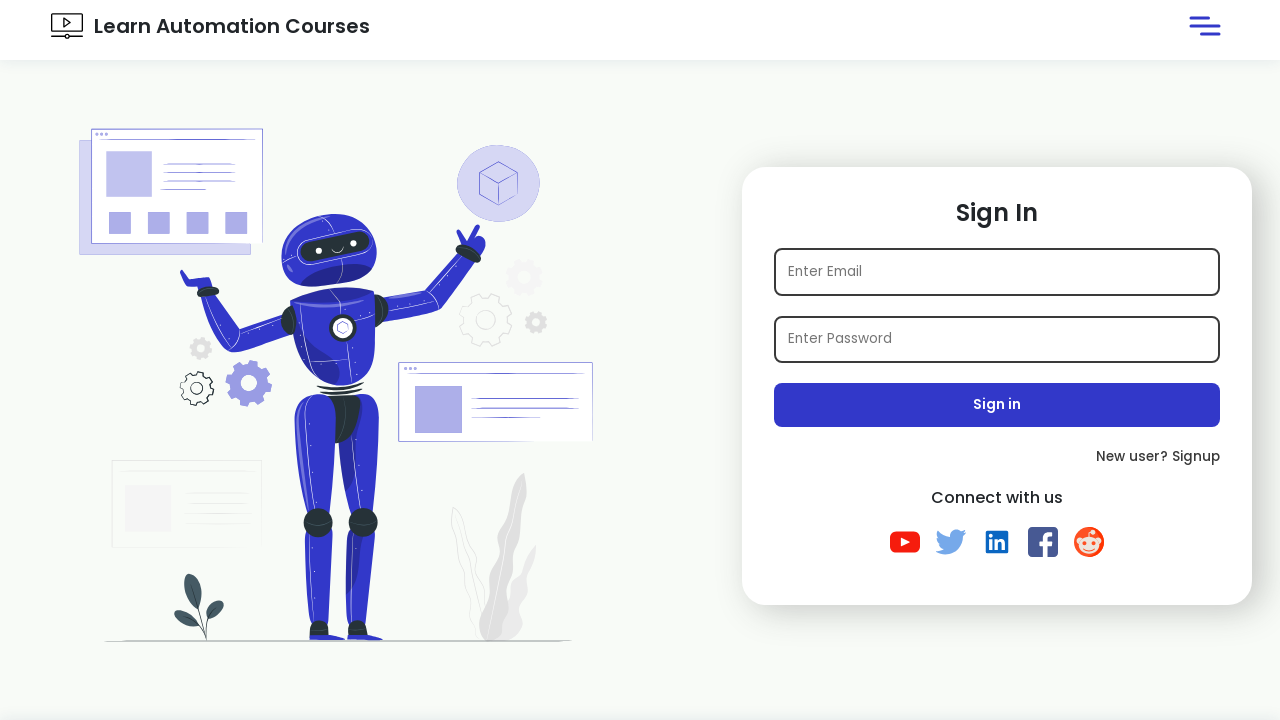

Verified page title contains 'Learn Automation'
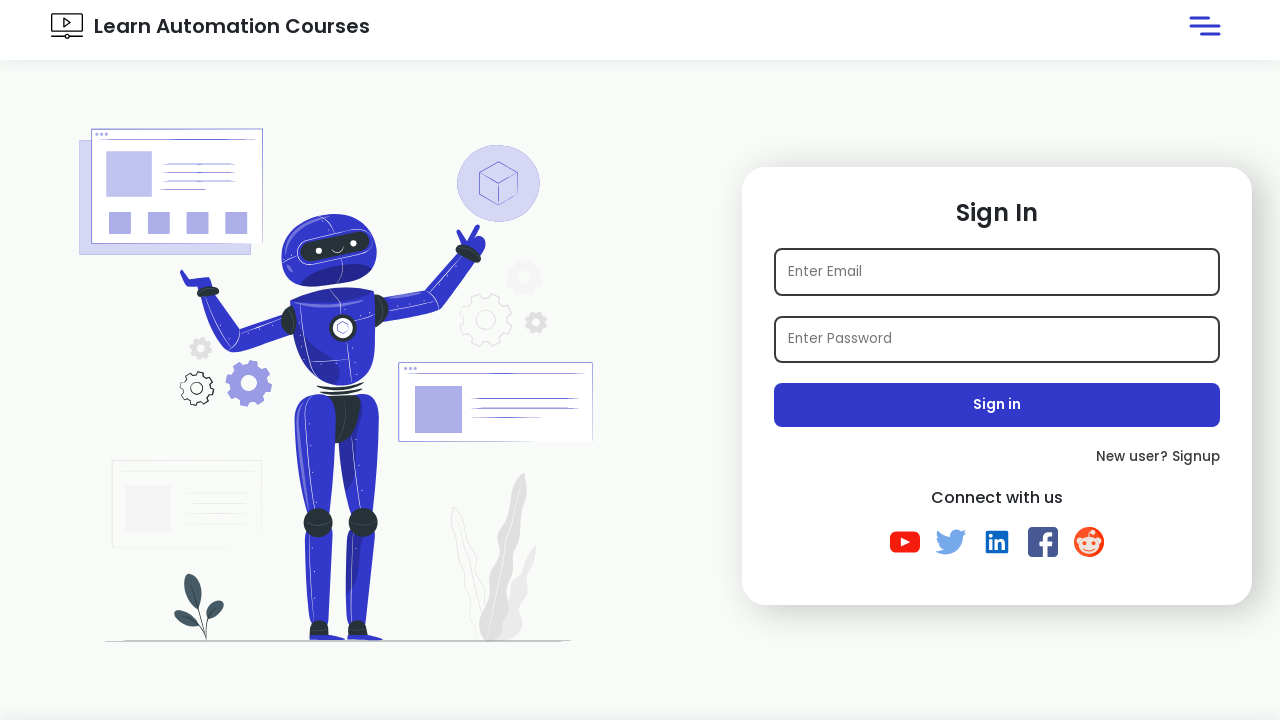

Located email input element with ID 'email1'
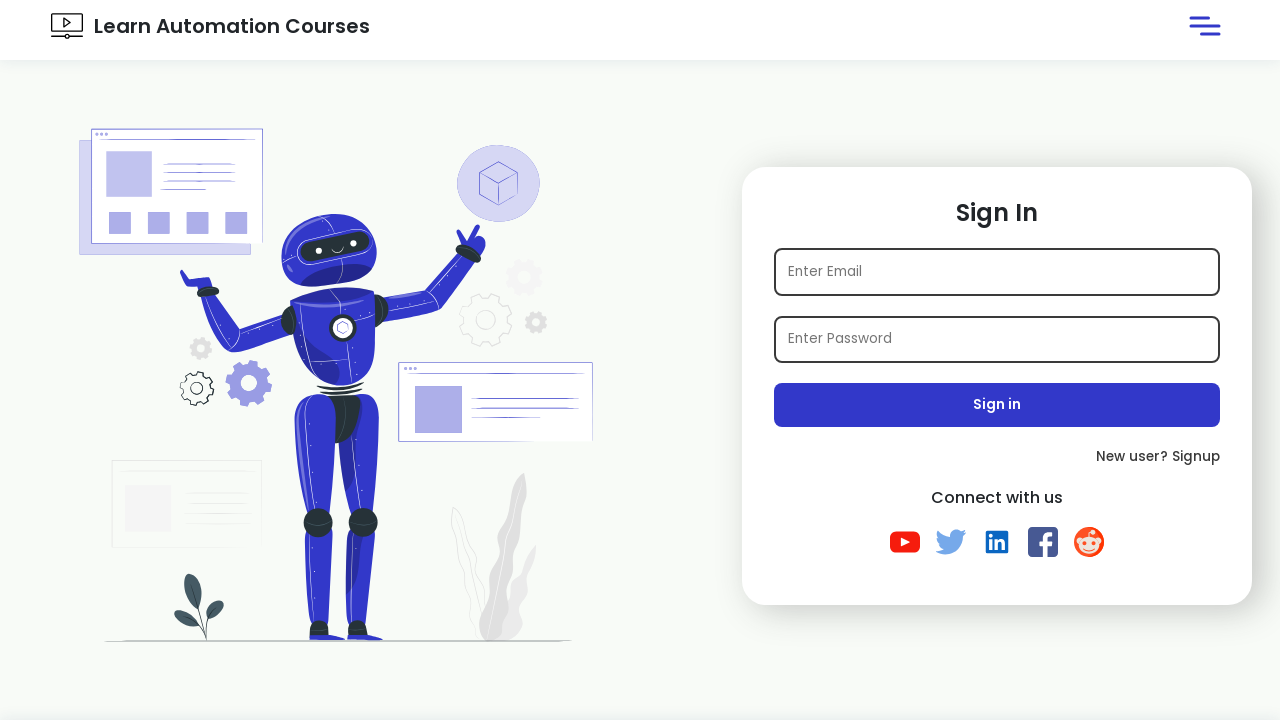

Checked email element visibility
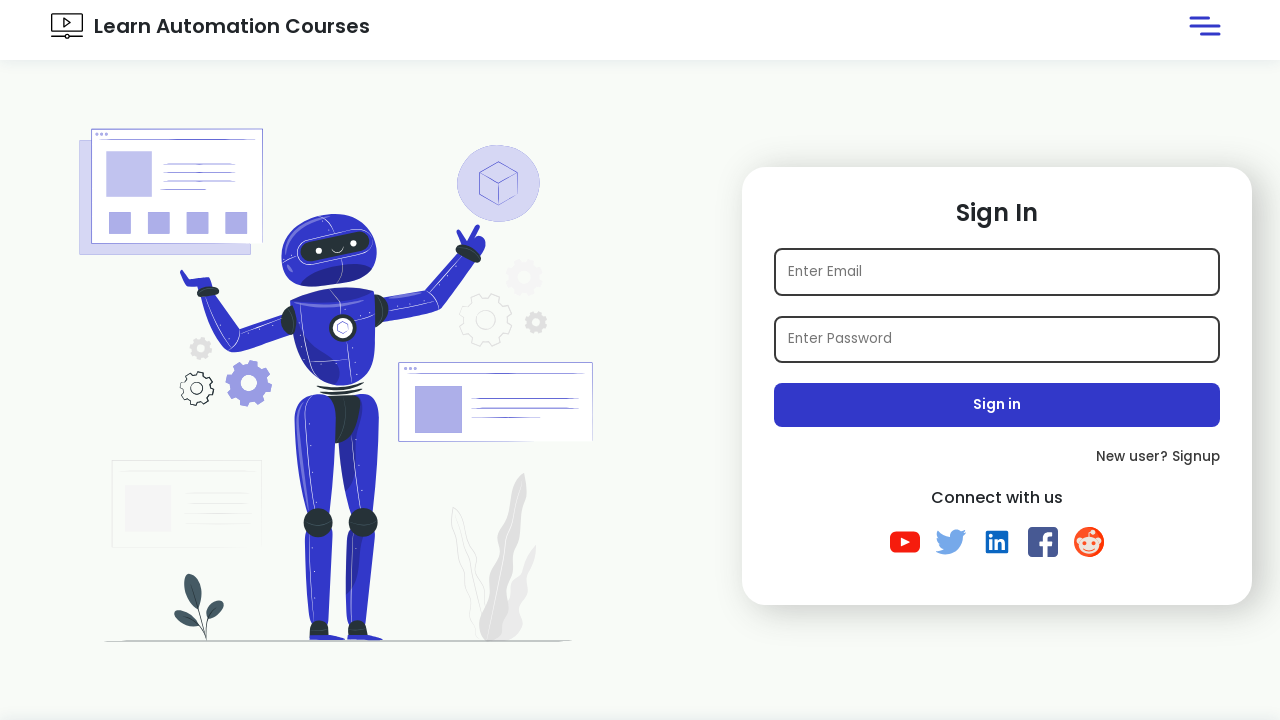

Checked email element is enabled
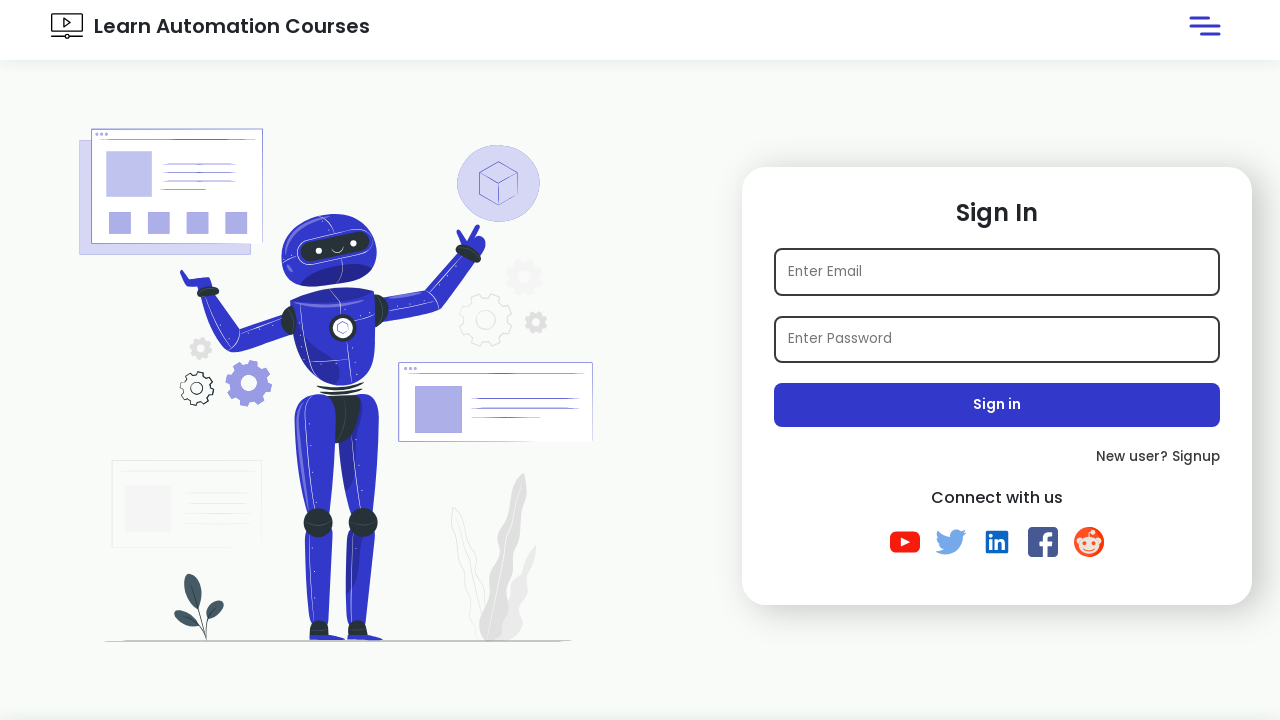

Filled email field with 'bansh@email.com' on #email1
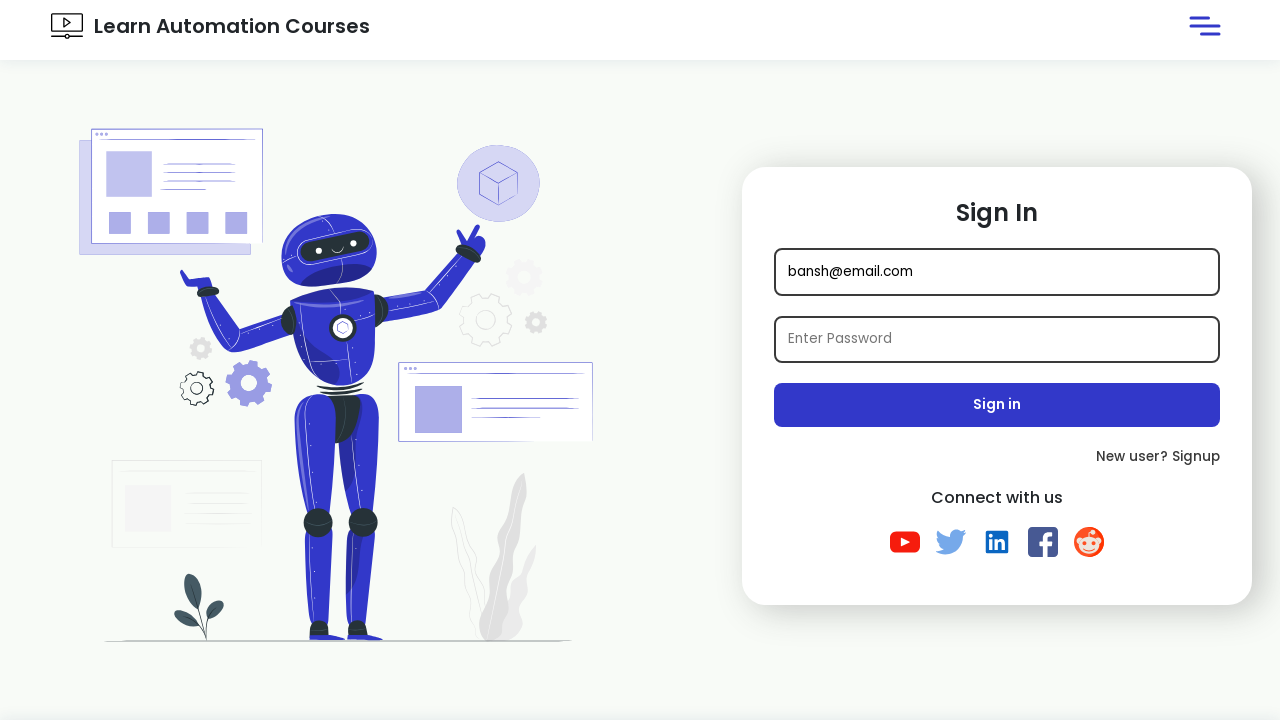

Cleared email field on #email1
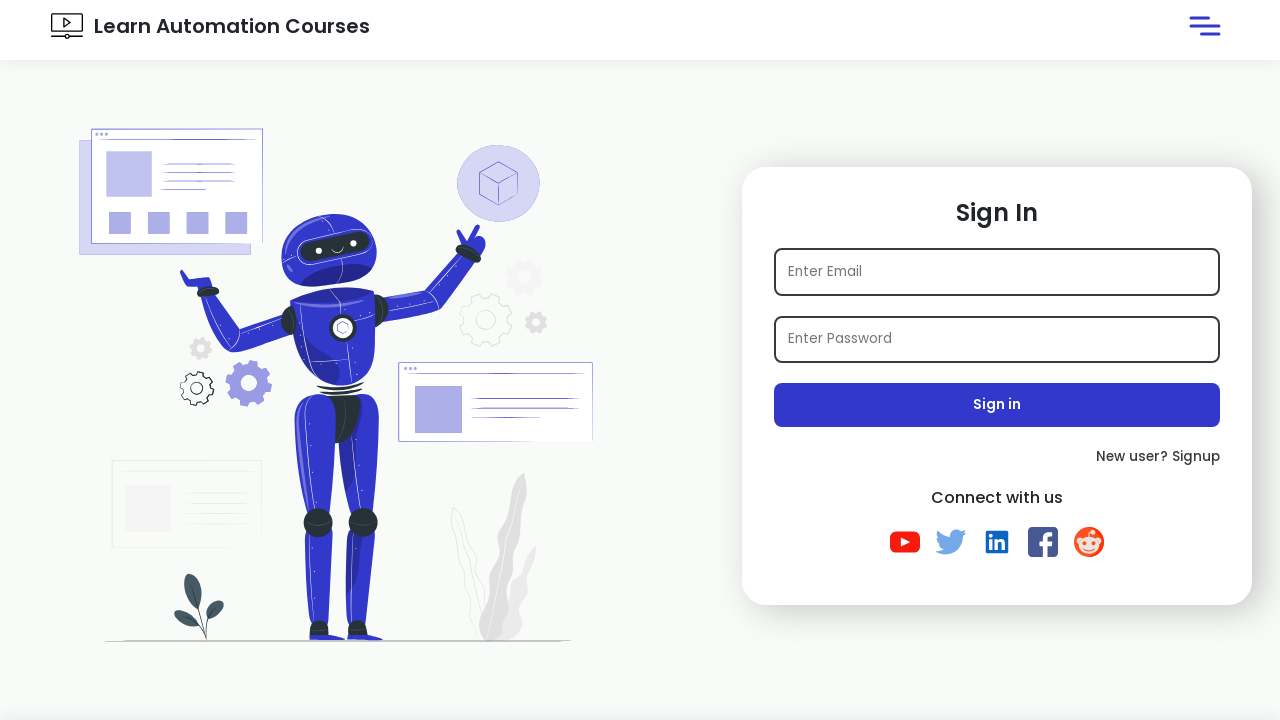

Filled email field with 'admin@email.com' on #email1
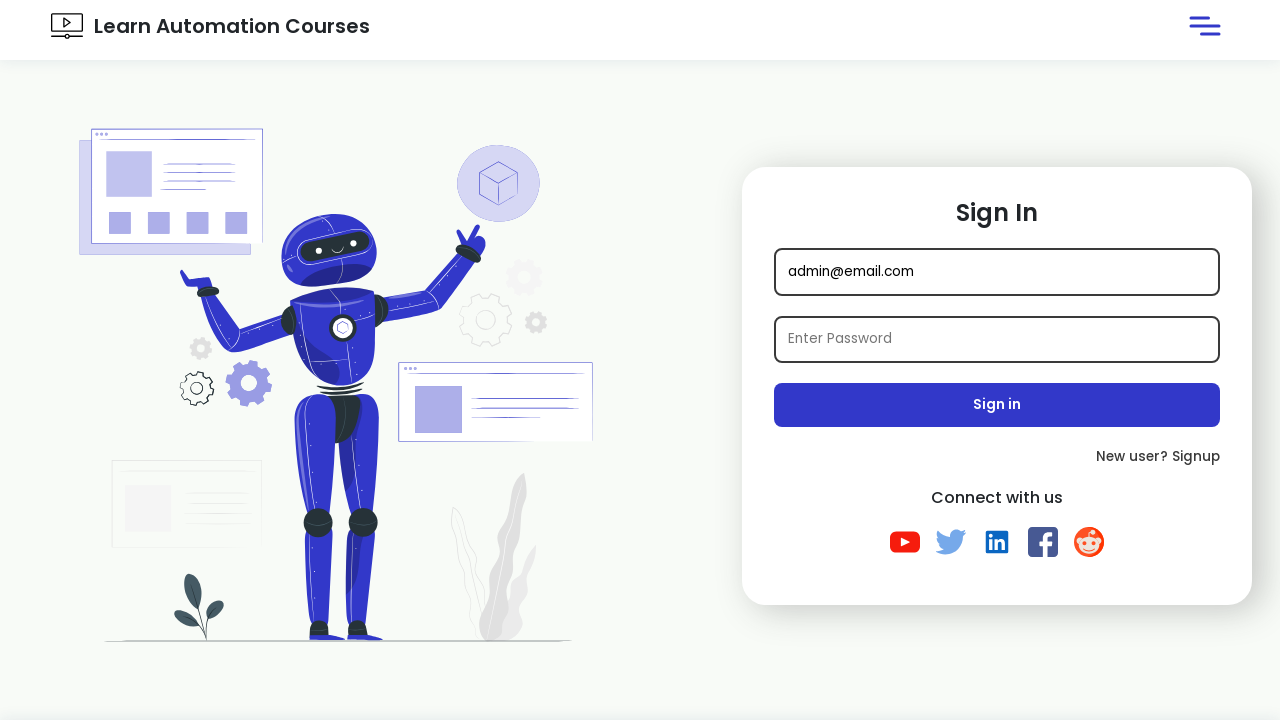

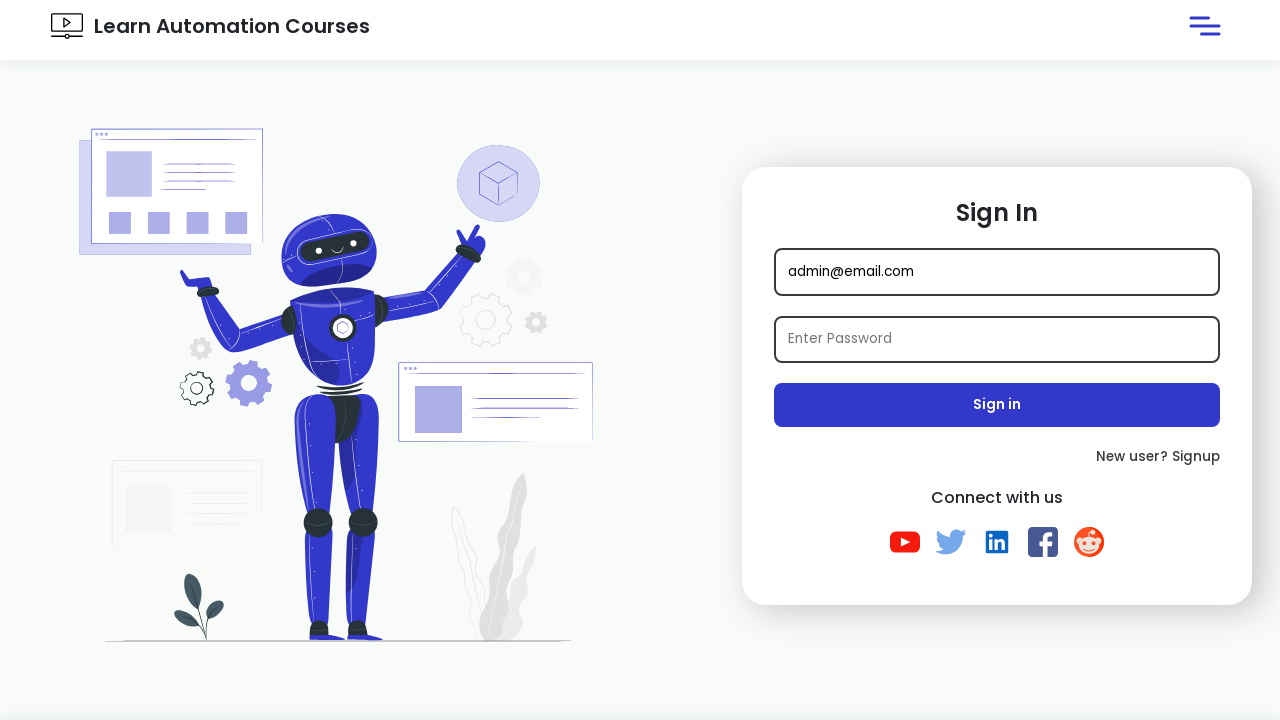